Navigates to EastMoney roadshow listing page, clicks on the fund company category filter, then uses the pagination input to jump to a specific page and navigates through multiple pages.

Starting URL: https://roadshow.eastmoney.com/list?type=1

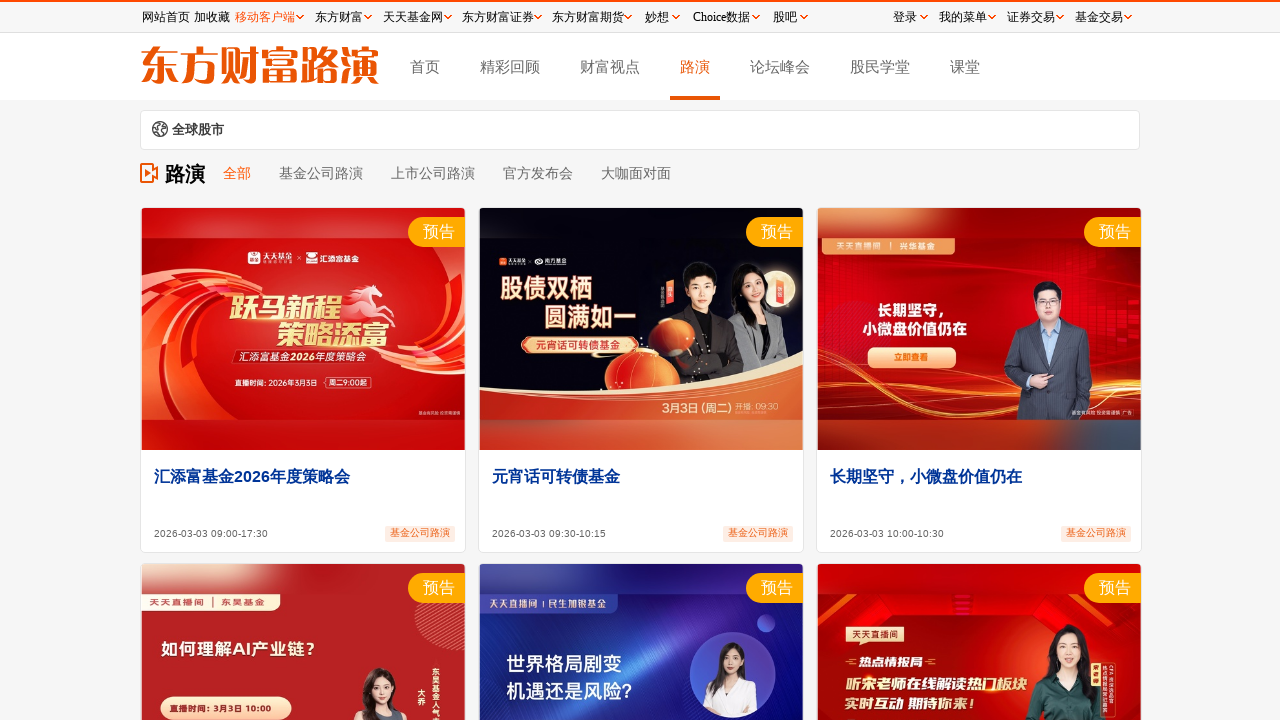

Navigated to EastMoney roadshow listing page
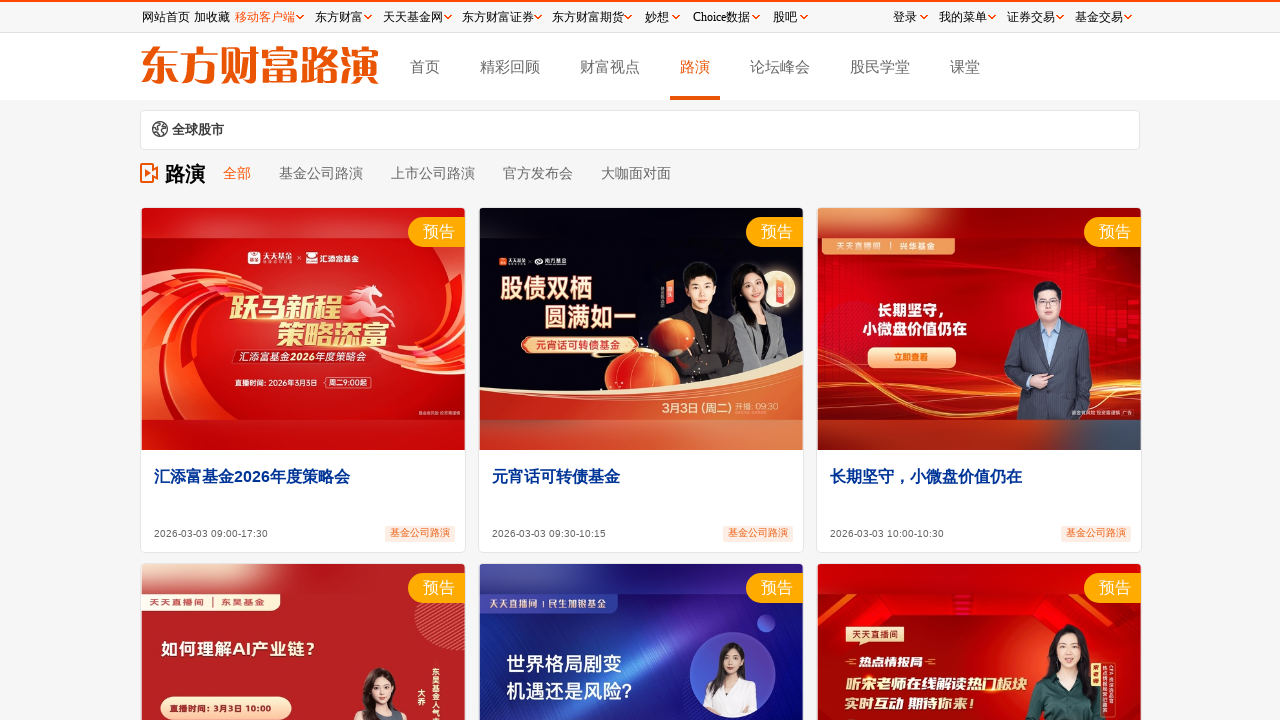

Clicked on fund company category filter button at (312, 173) on xpath=/html/body/div[1]/div[2]/div[2]/div/div[2]/div/div/span[2]
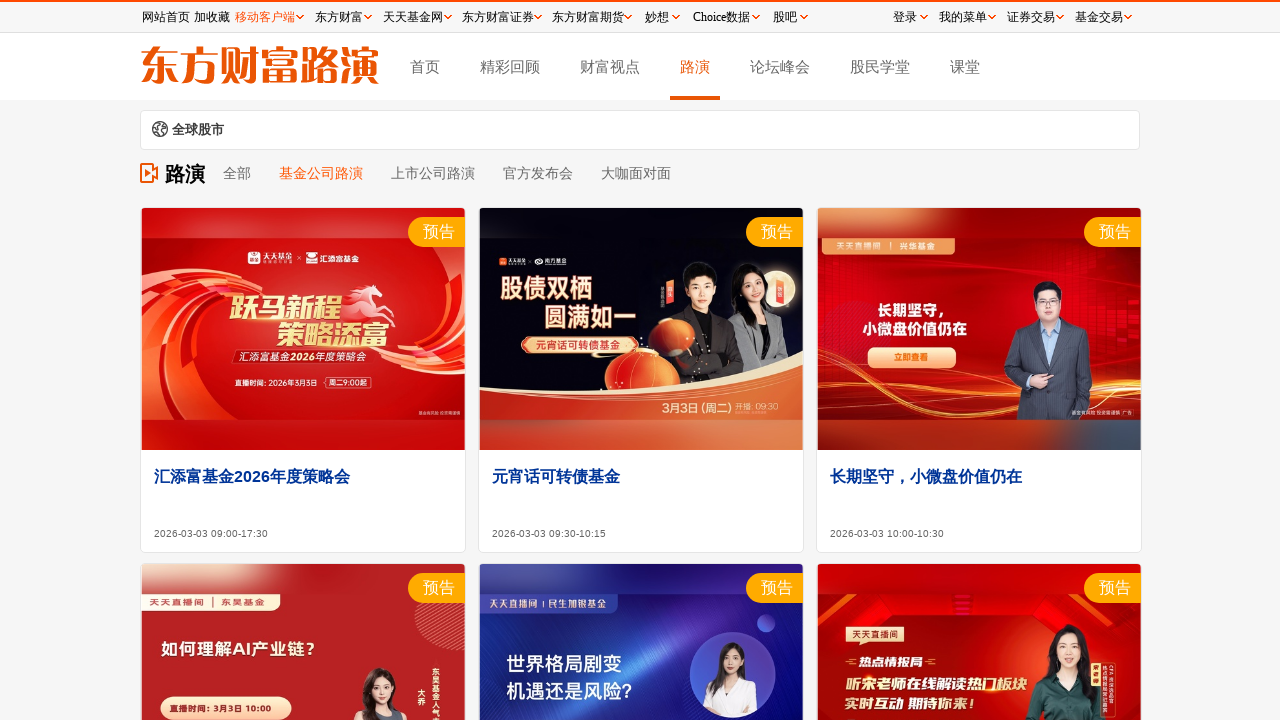

Waited for page to update after filter selection
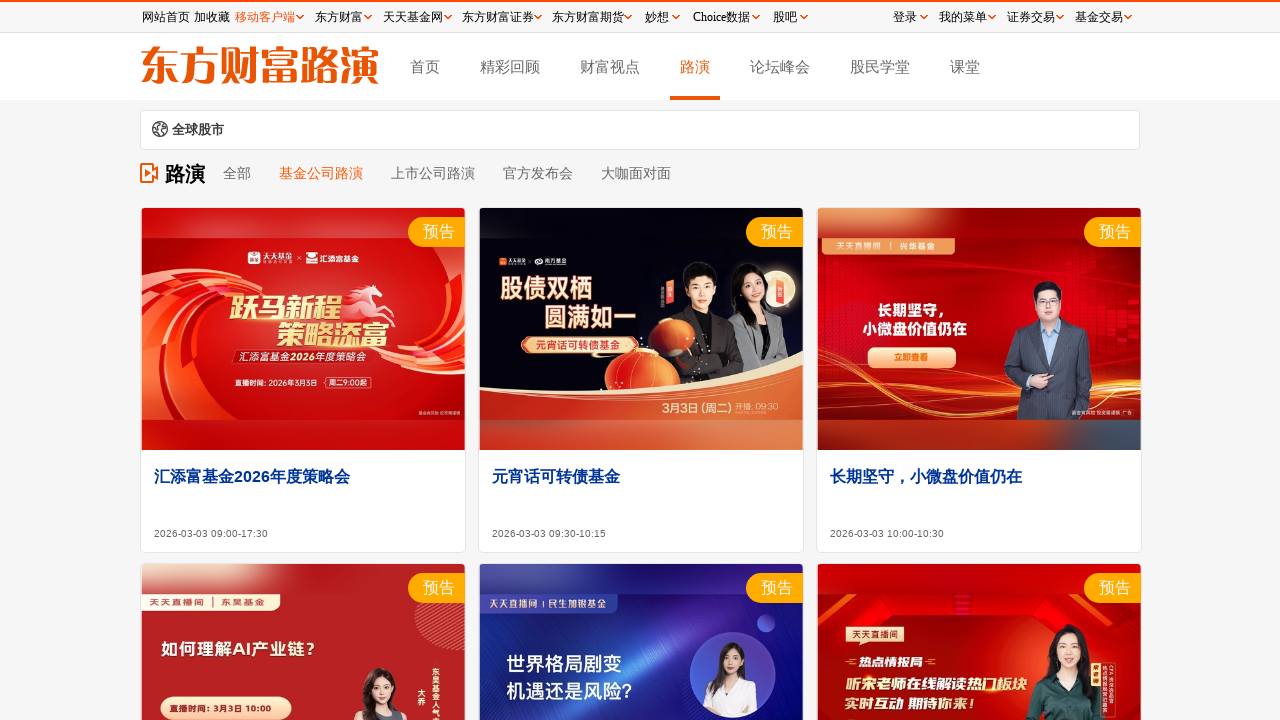

Filled pagination input with page number 150 on xpath=/html/body/div[1]/div[2]/div[4]/ul/form/input
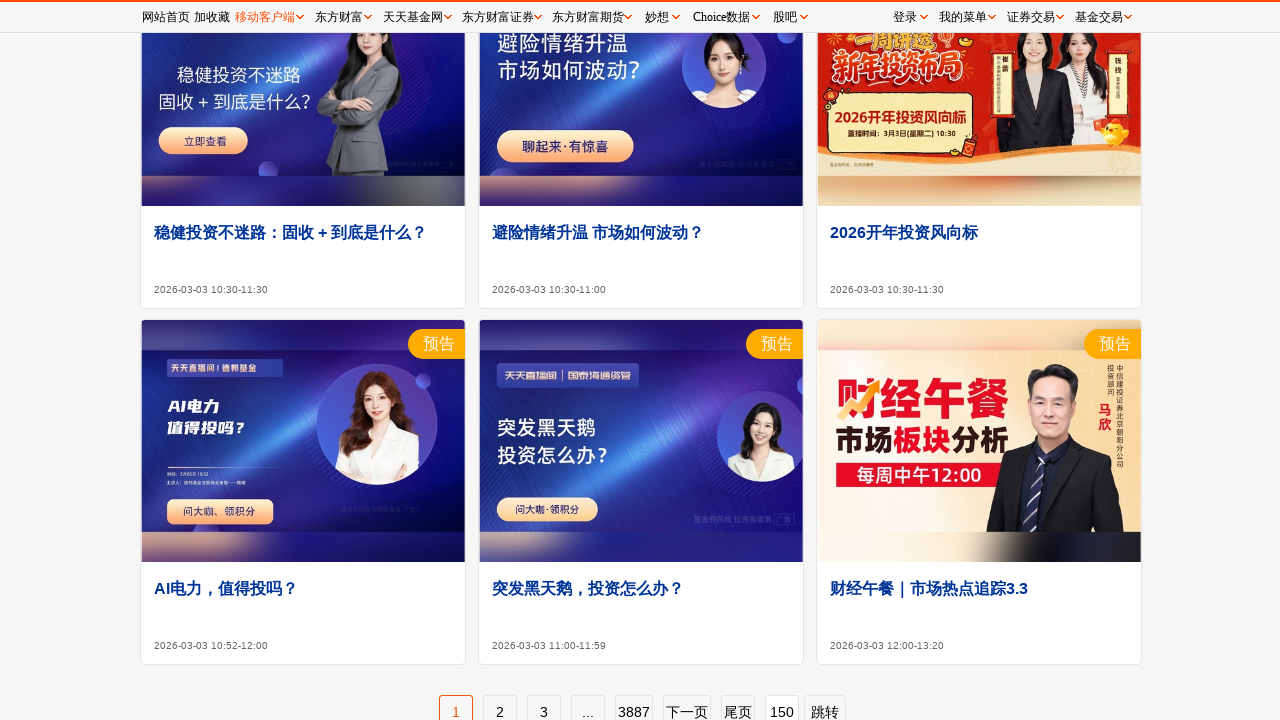

Clicked jump button to navigate to page 150 at (825, 703) on xpath=/html/body/div[1]/div[2]/div[4]/ul/span
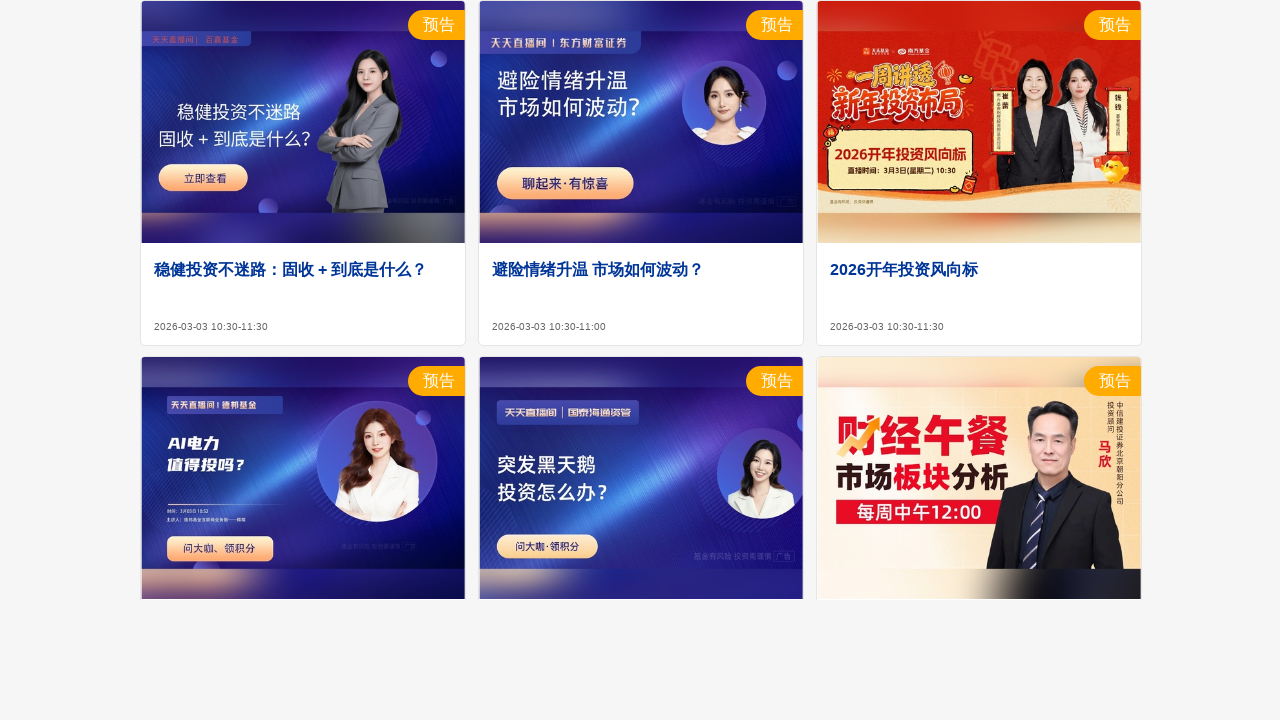

Waited for page 150 content to load
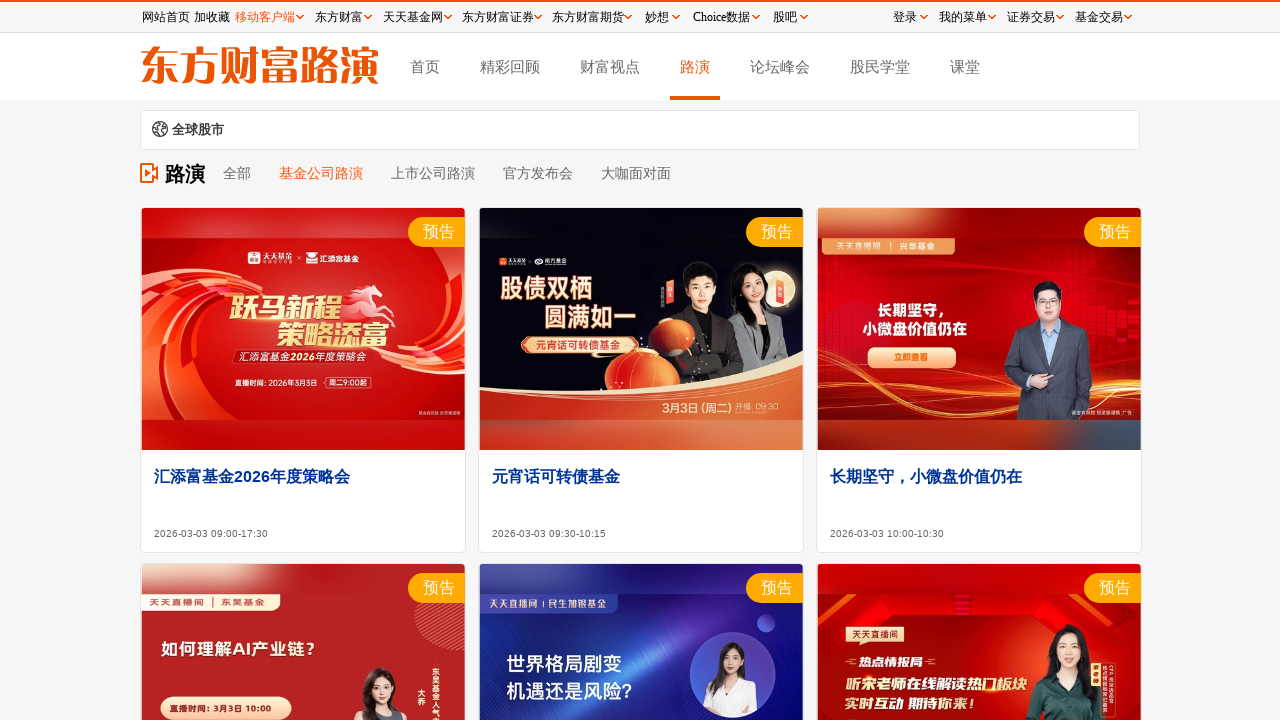

Verified items are visible on page 150
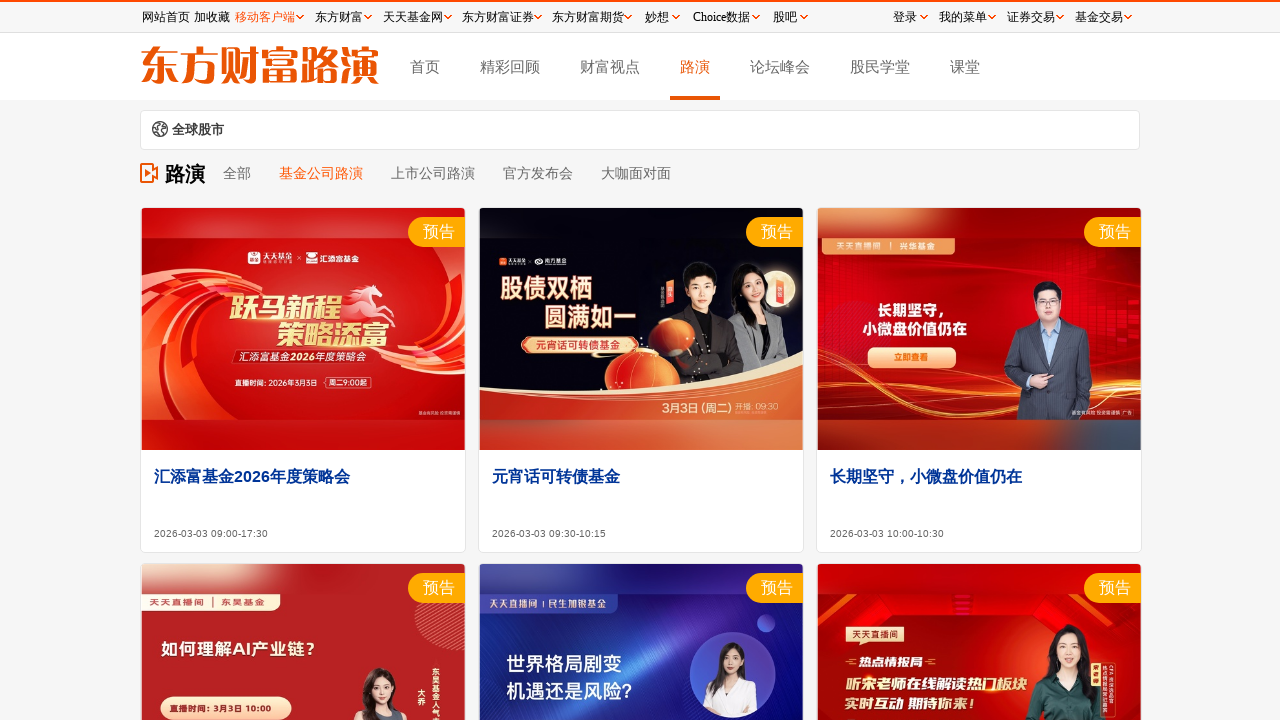

Clicked next page button to navigate to page 151 at (804, 360) on xpath=/html/body/div[1]/div[2]/div[4]/ul/li[11]
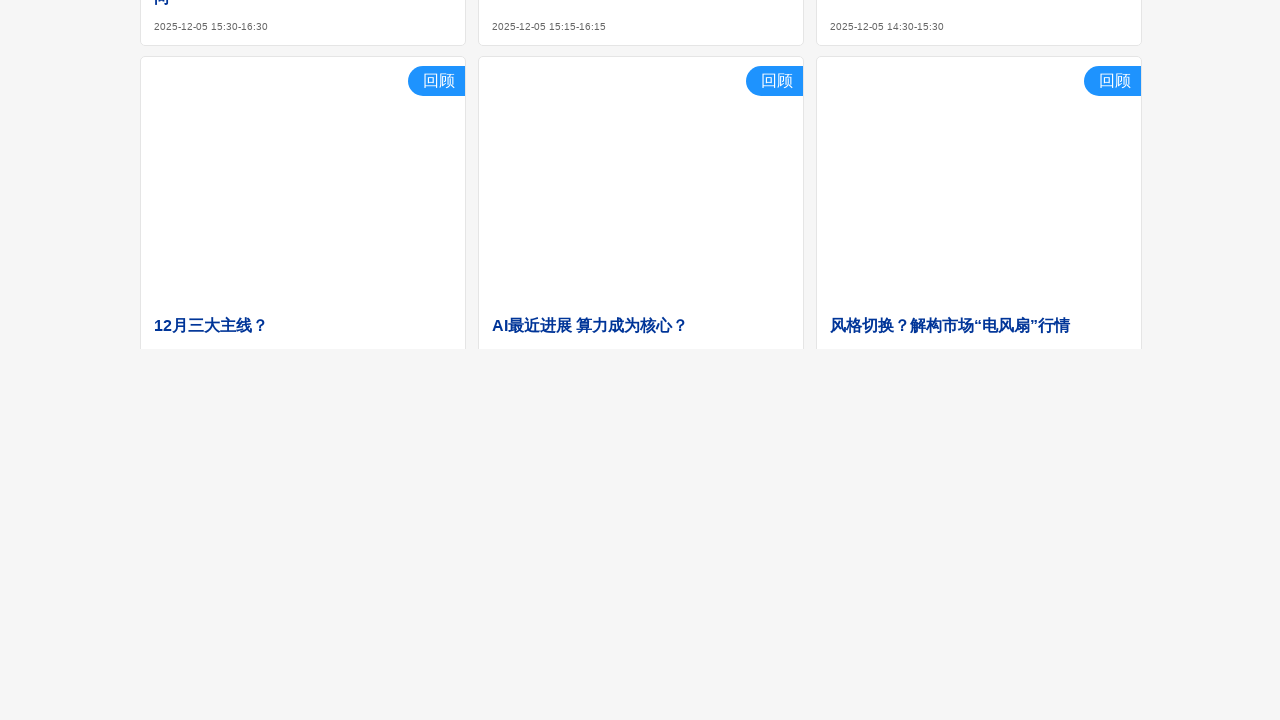

Verified items are visible on next page
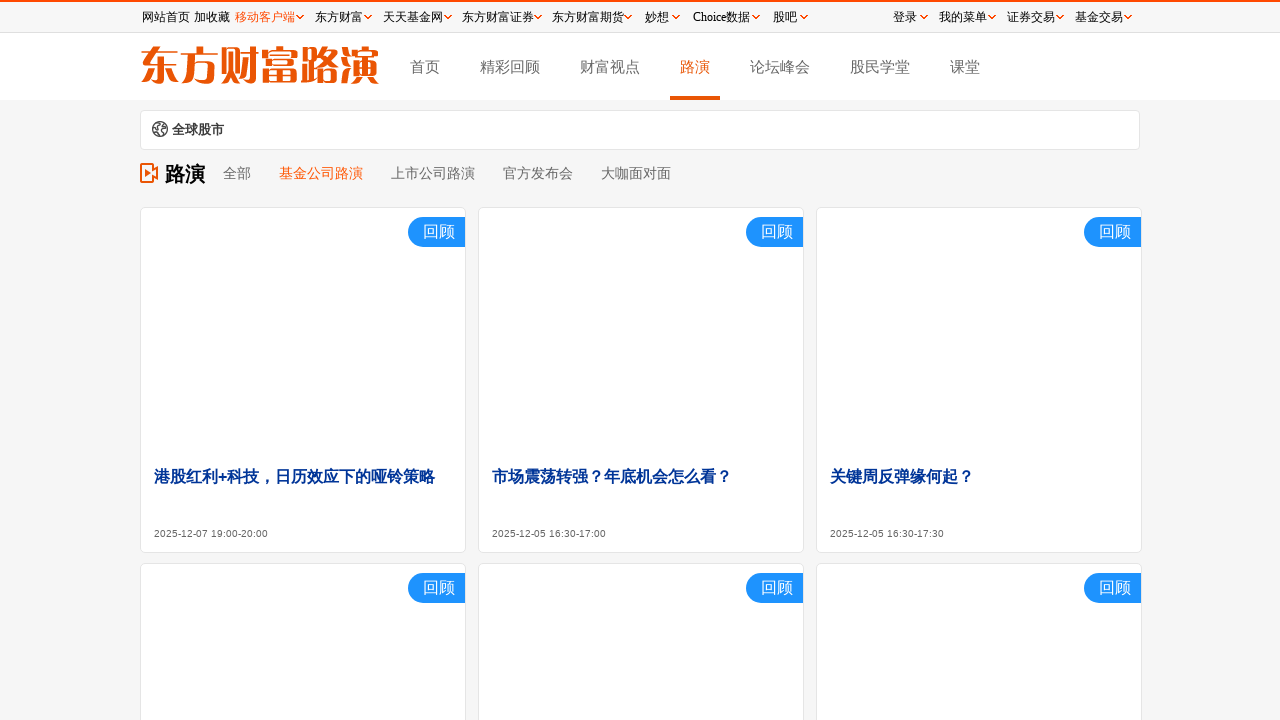

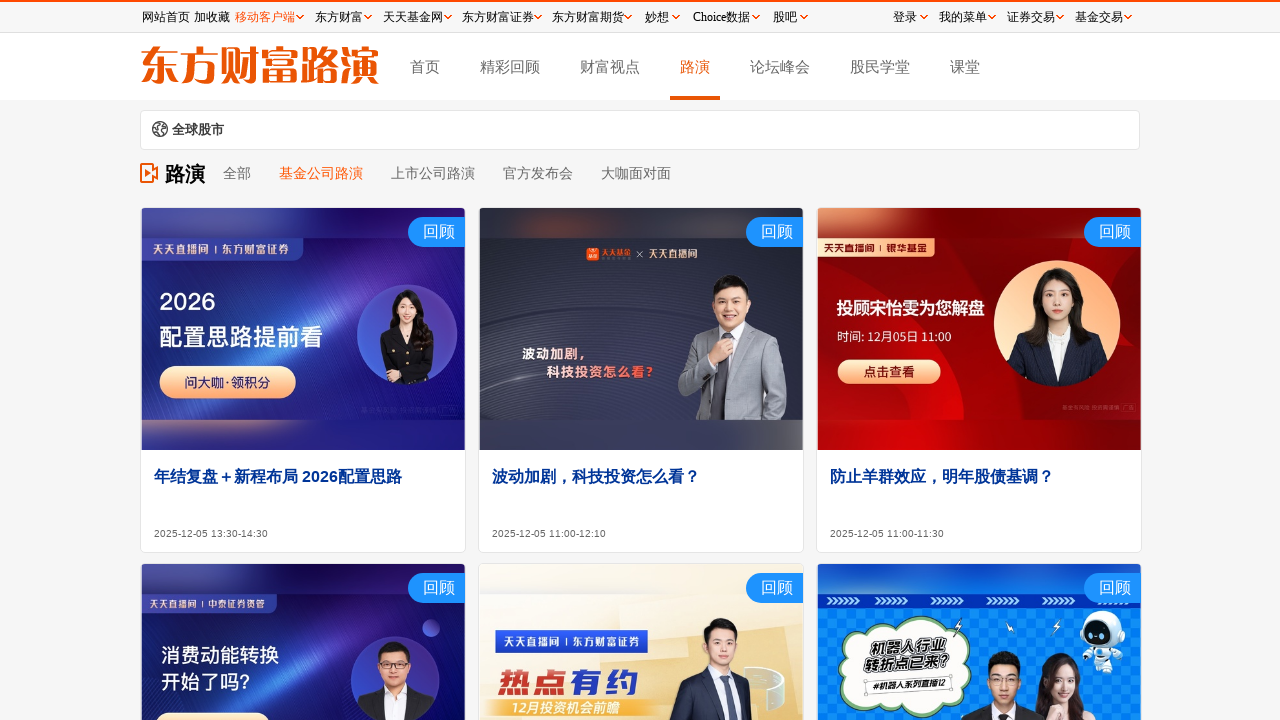